Tests a simple form demo by entering two numbers into input fields, clicking the calculate button, and verifying the sum result is displayed correctly.

Starting URL: https://www.lambdatest.com/selenium-playground/simple-form-demo

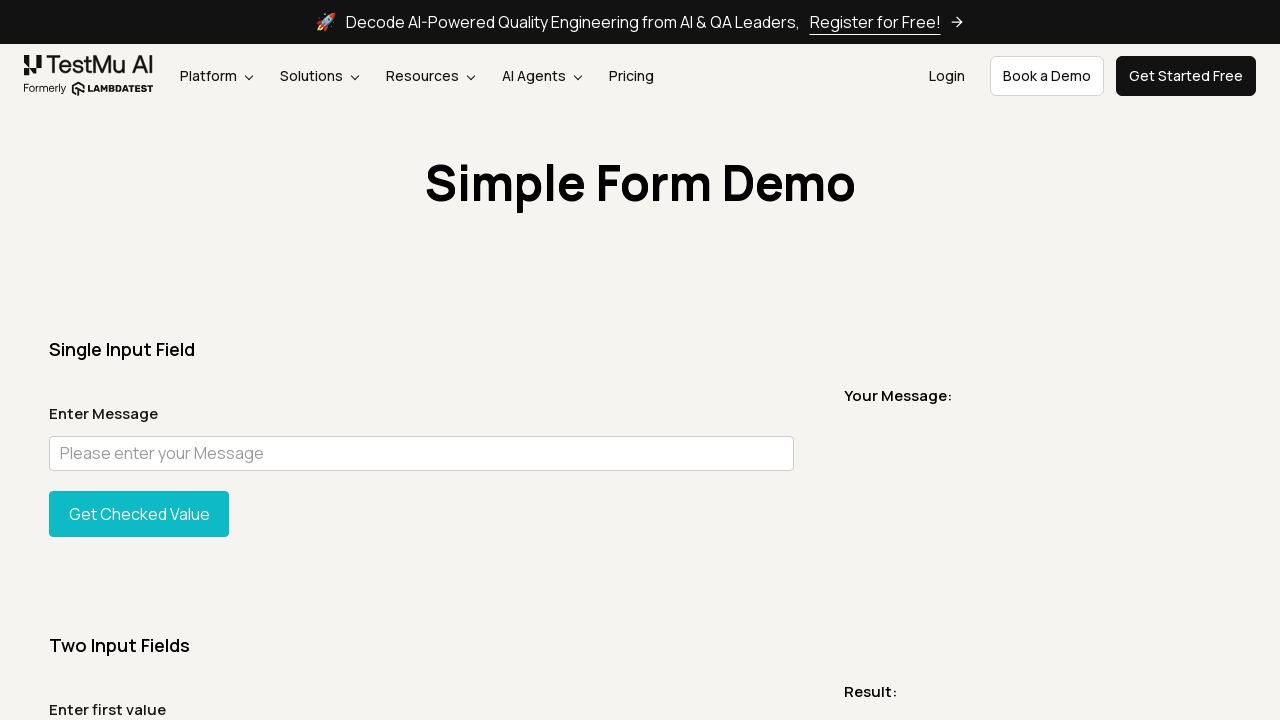

Entered first number '2' into the first input field on #sum1
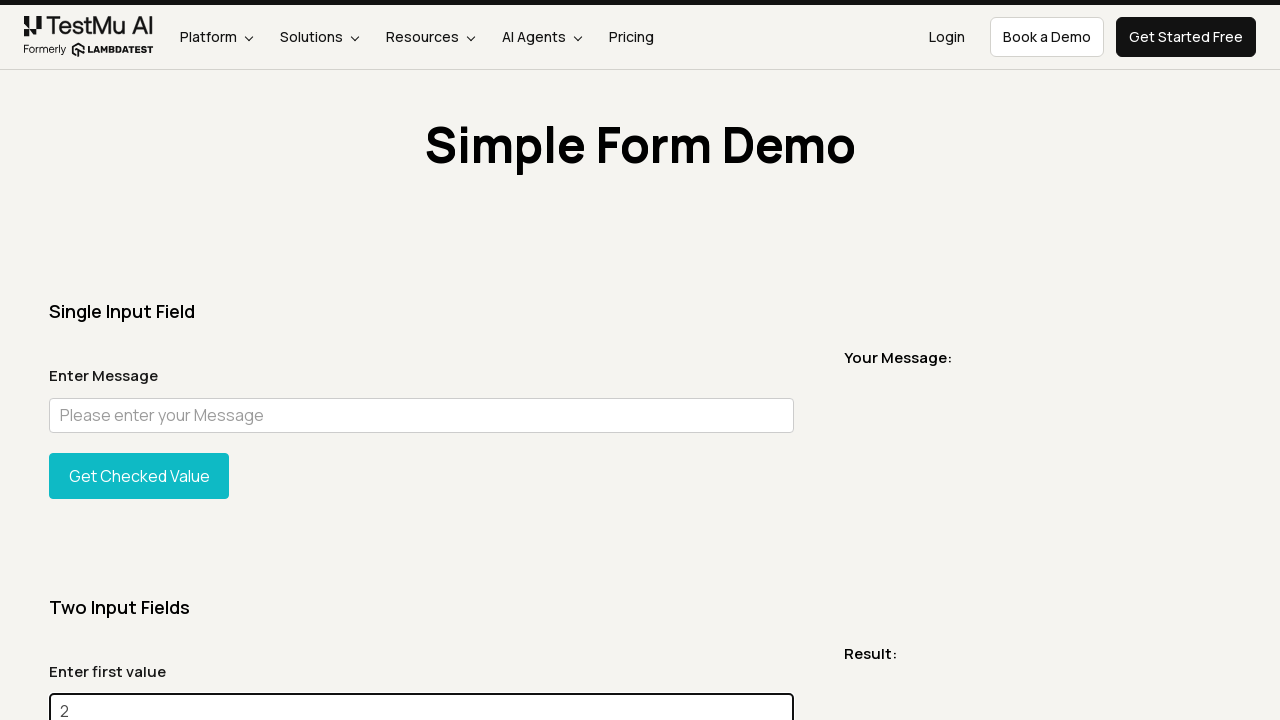

Entered second number '5' into the second input field on #sum2
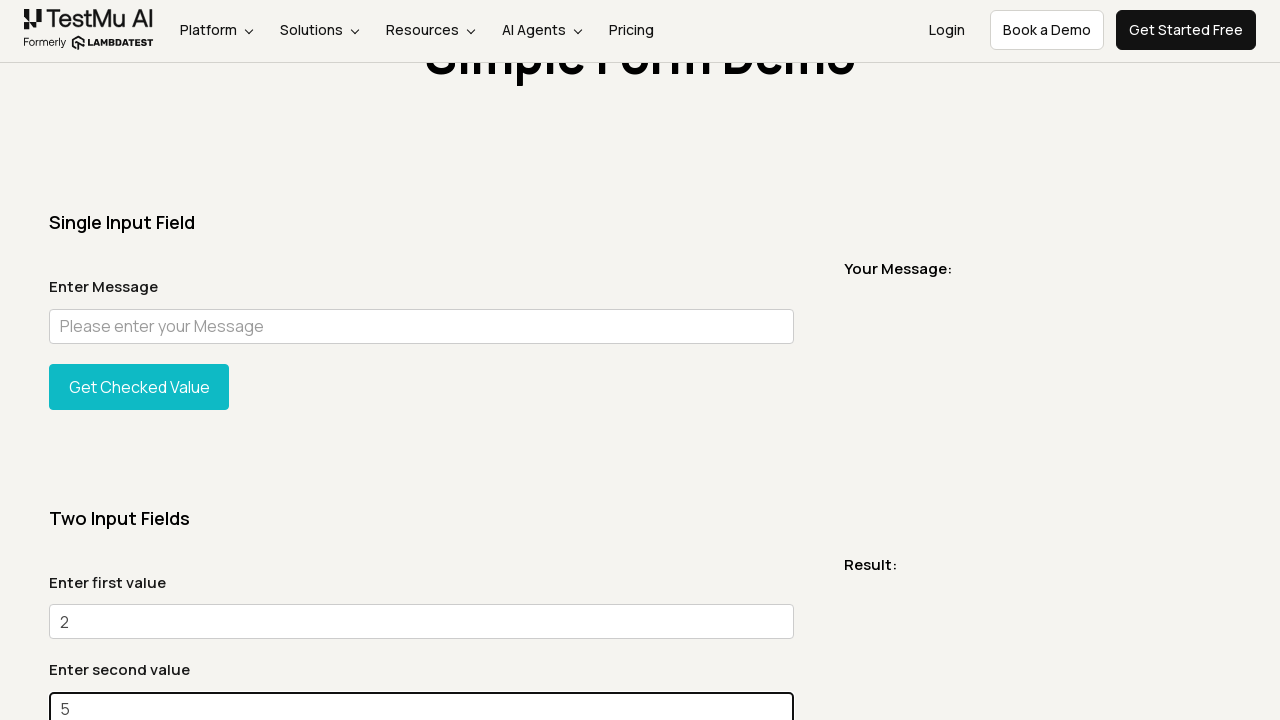

Clicked the Get Total button to calculate the sum at (139, 360) on #gettotal button
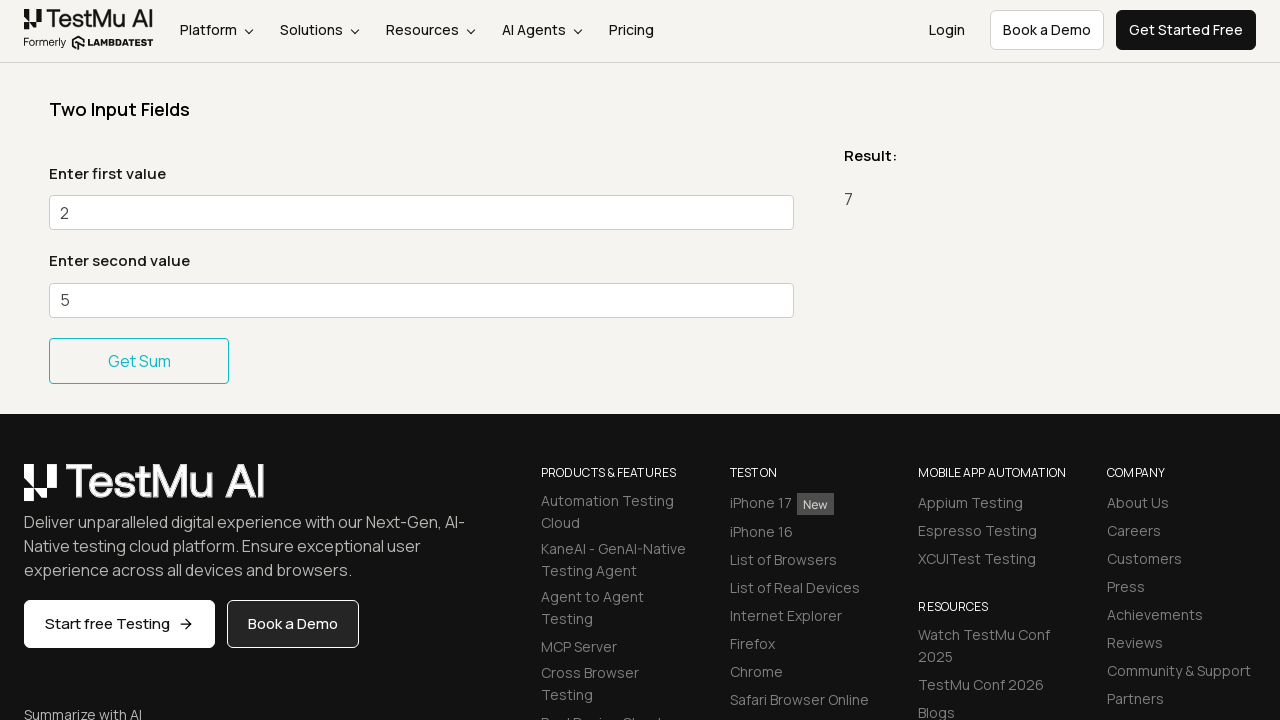

Verified the result message is displayed showing the sum
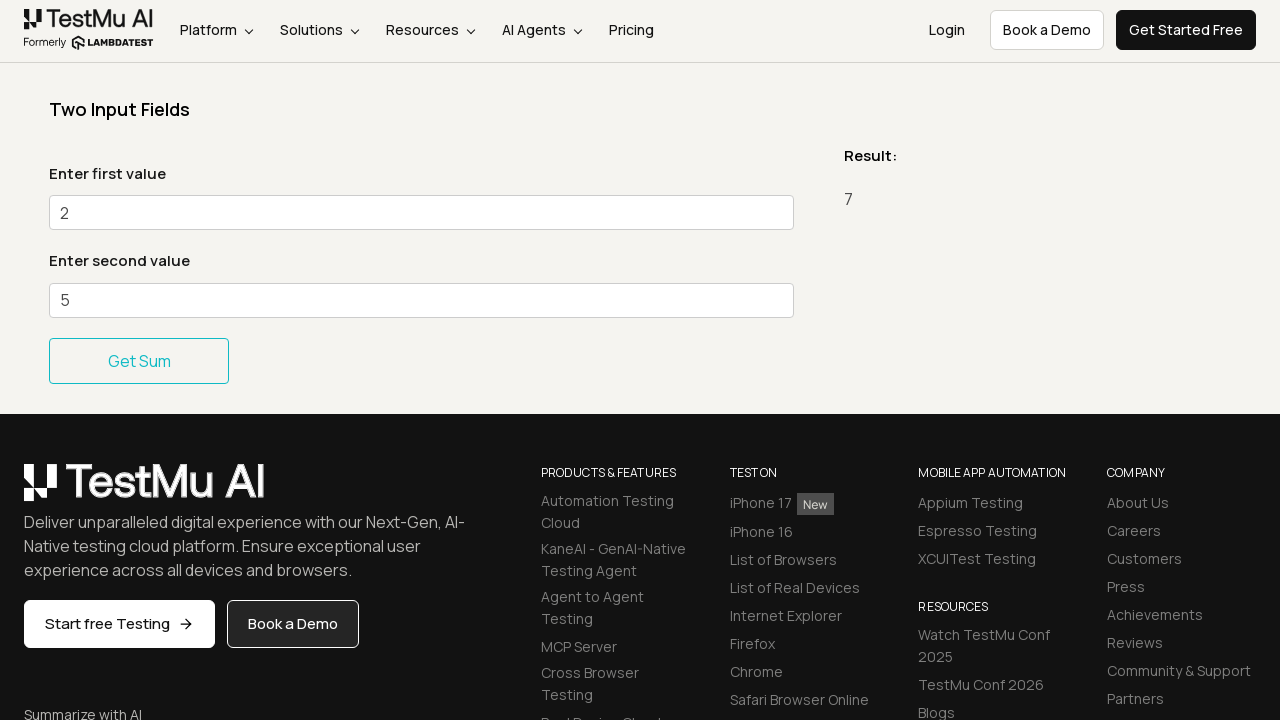

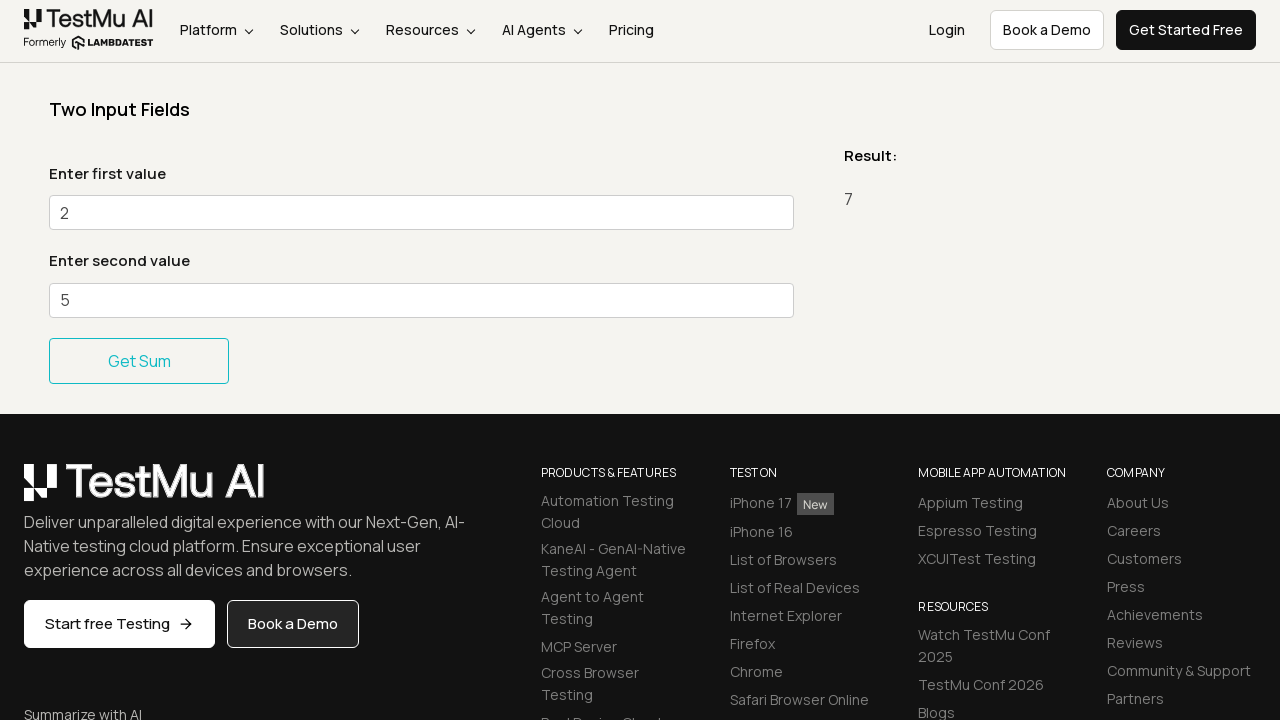